Tests A/B test opt-out by adding an opt-out cookie before visiting the A/B test page, then navigating to the test page and verifying the user is not in the A/B test.

Starting URL: http://the-internet.herokuapp.com

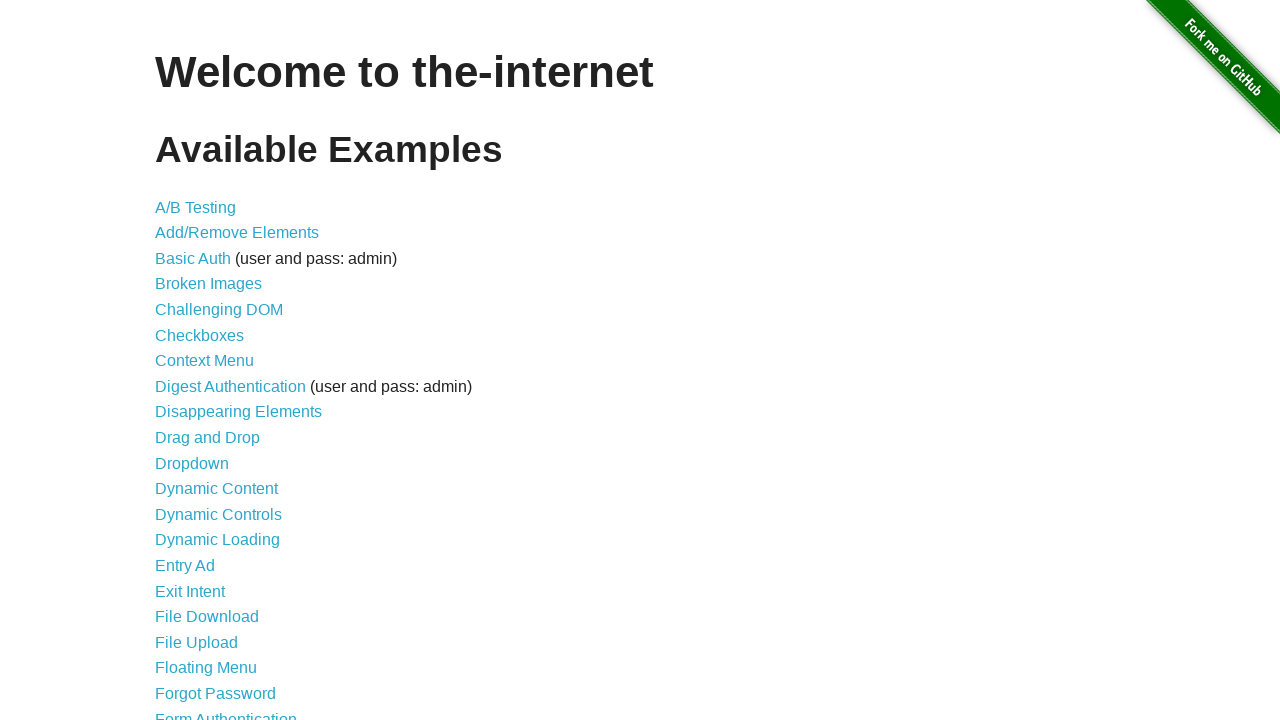

Added optimizelyOptOut cookie with value 'true' to opt out of A/B test
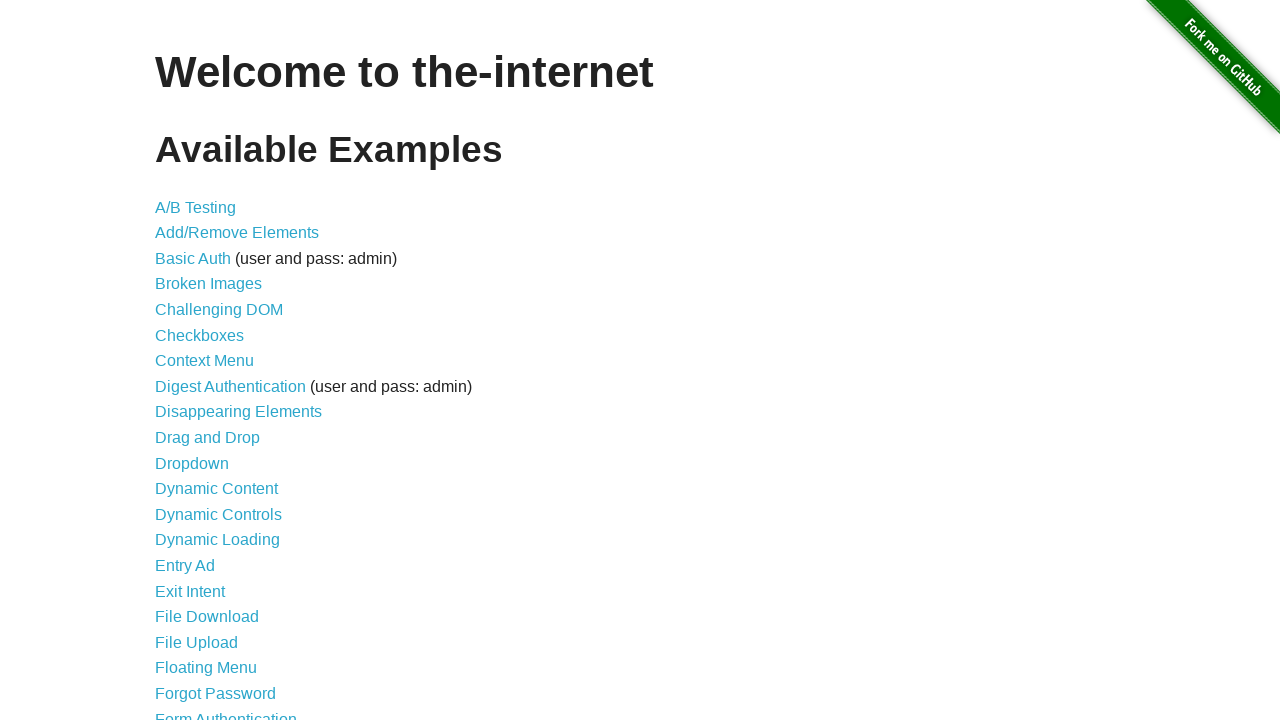

Navigated to A/B test page at http://the-internet.herokuapp.com/abtest
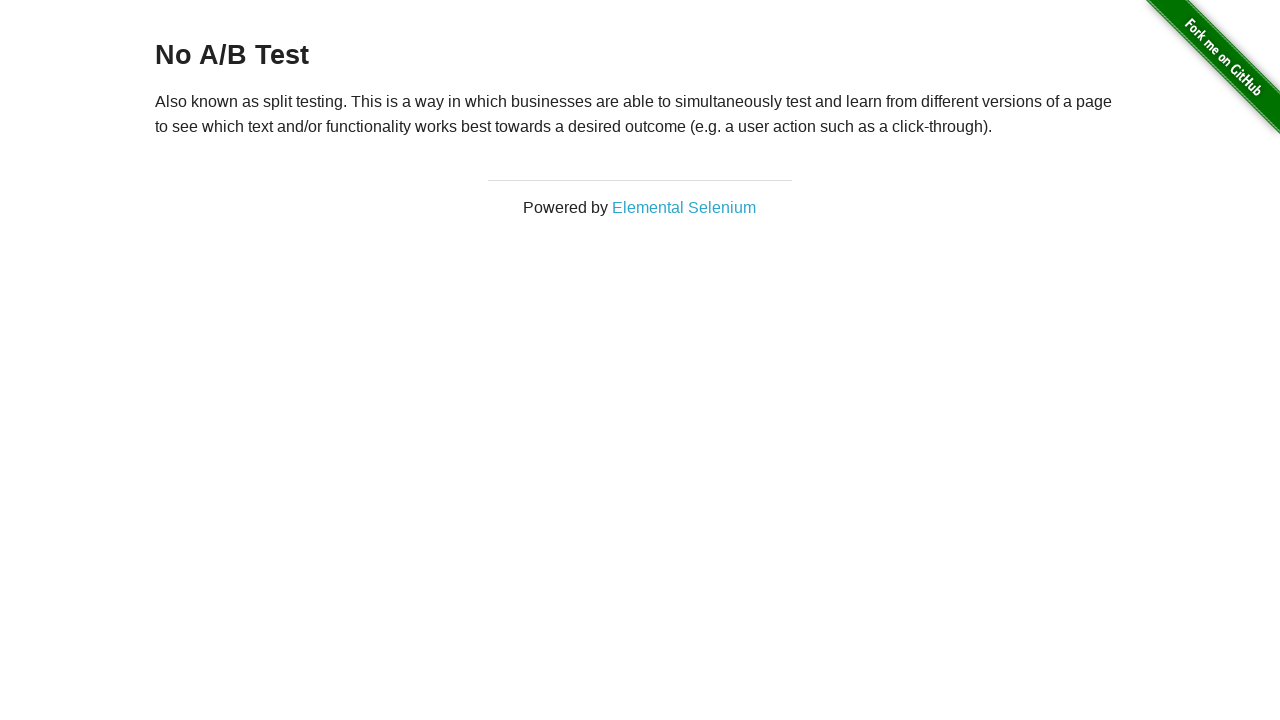

Retrieved heading text from page
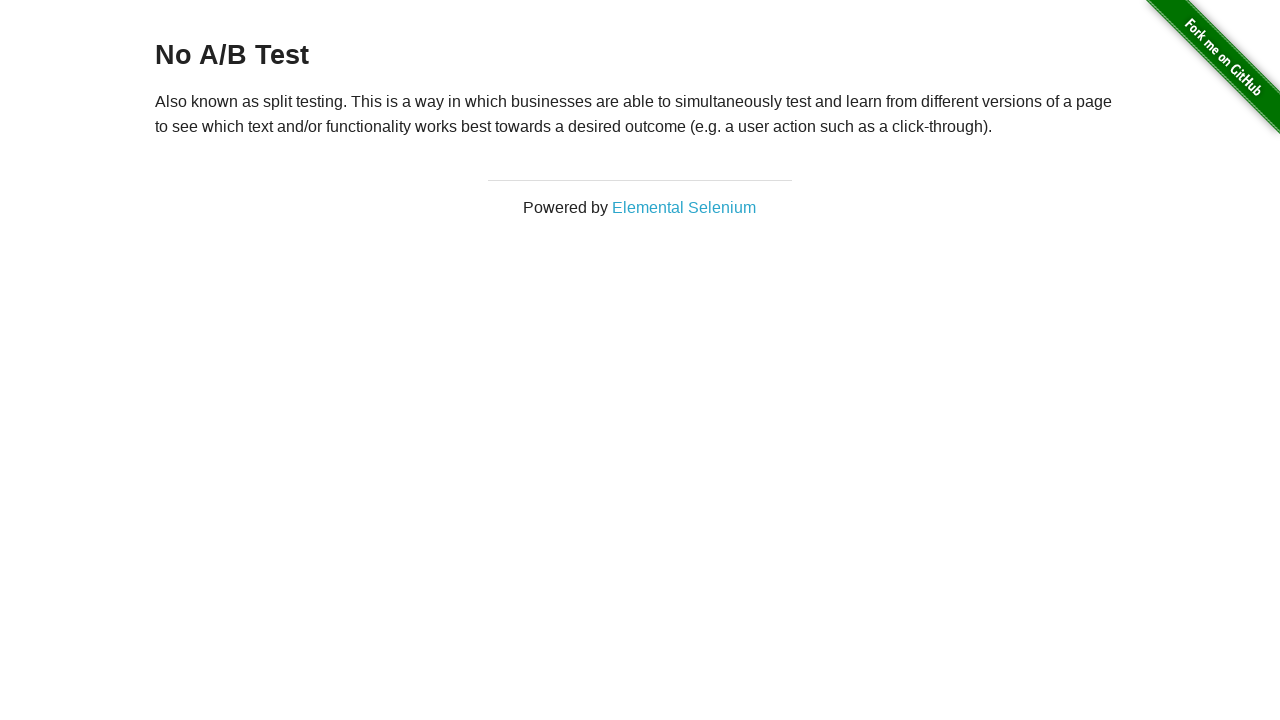

Verified heading text equals 'No A/B Test', confirming user is opted out of A/B test
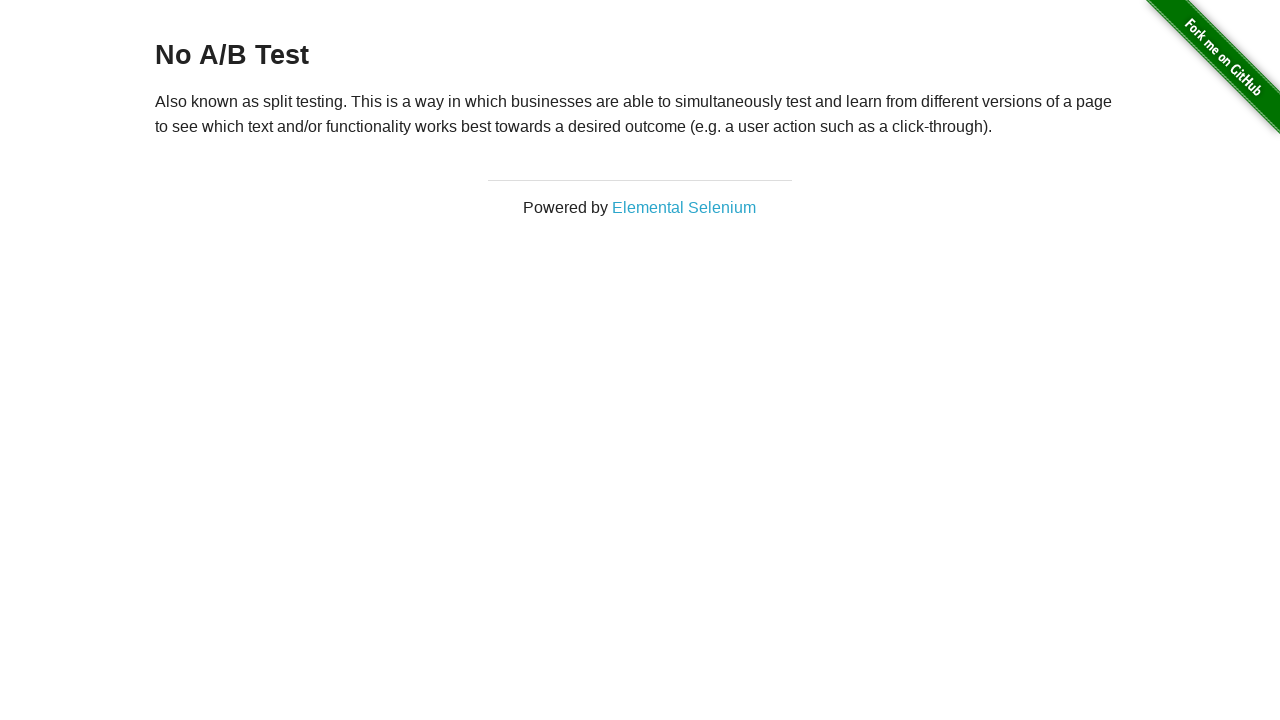

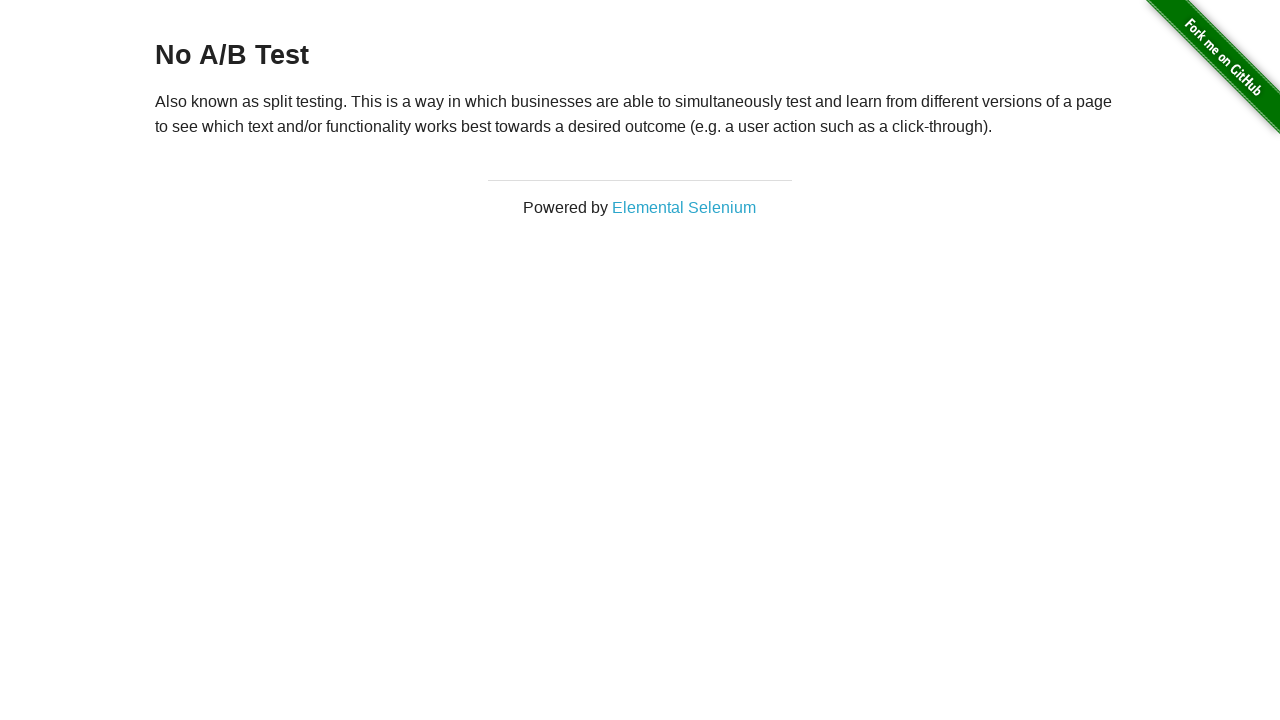